Tests navigating to the Community tab on a YouTube channel page

Starting URL: https://www.youtube.com/@NoCATNoLiFE/

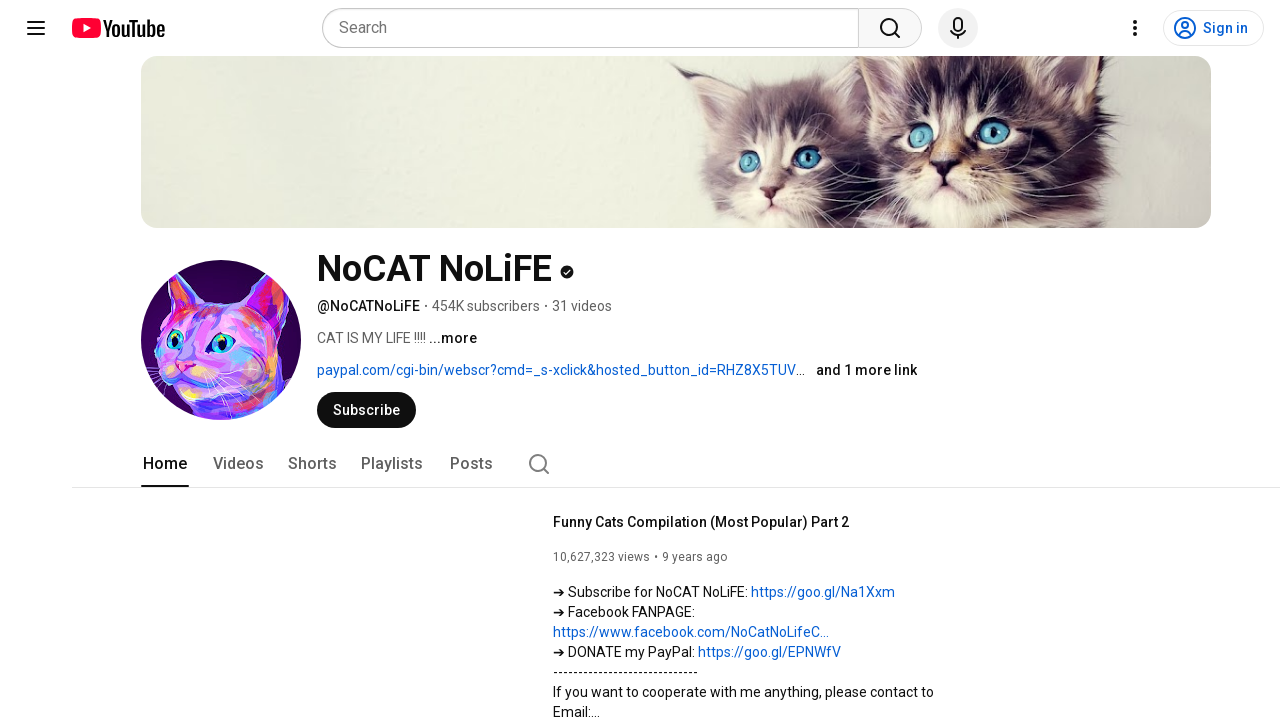

Clicked on Community tab at (471, 464) on yt-tab-shape:nth-child(5)
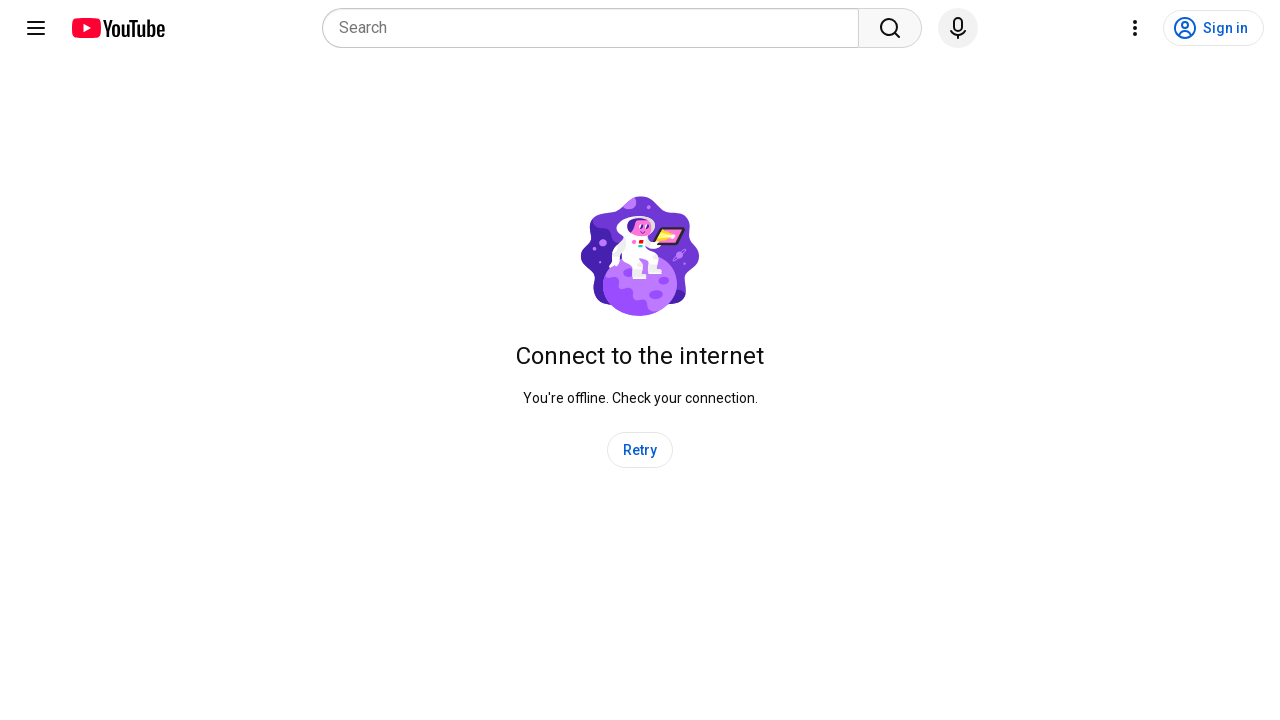

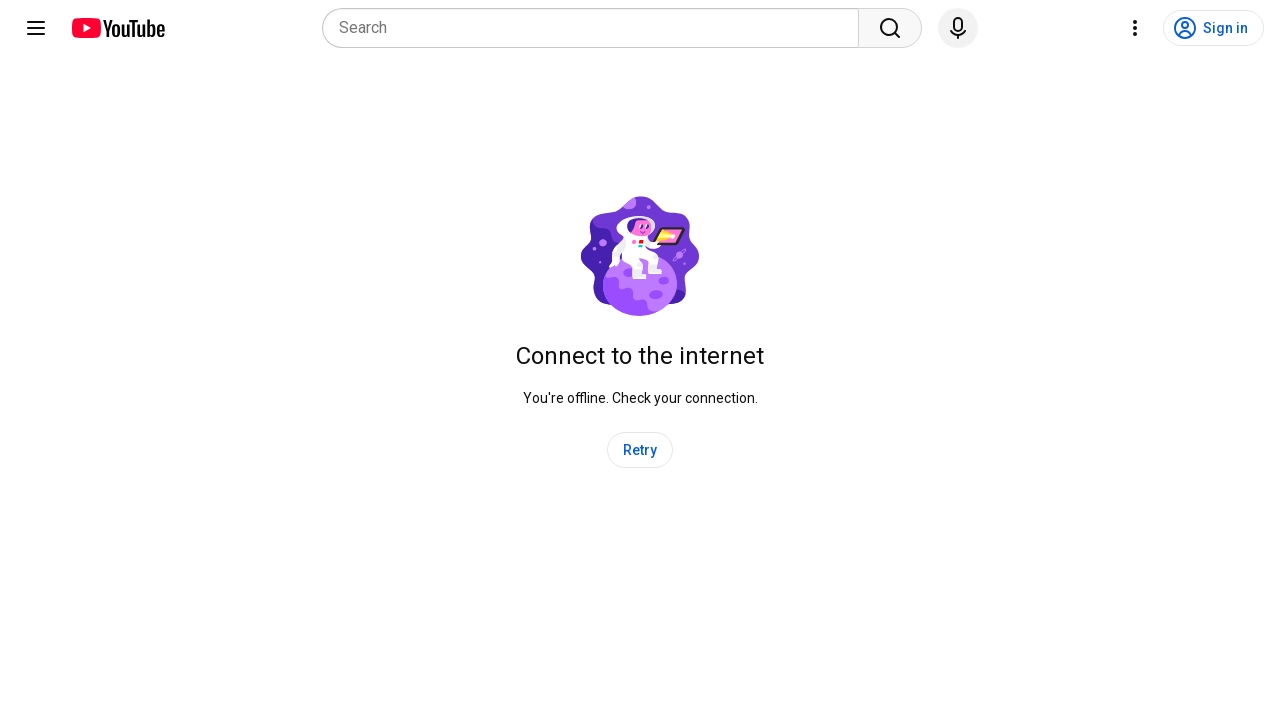